Tests window handling by opening a new window, verifying its title and text, then switching back to the original window

Starting URL: https://the-internet.herokuapp.com/windows

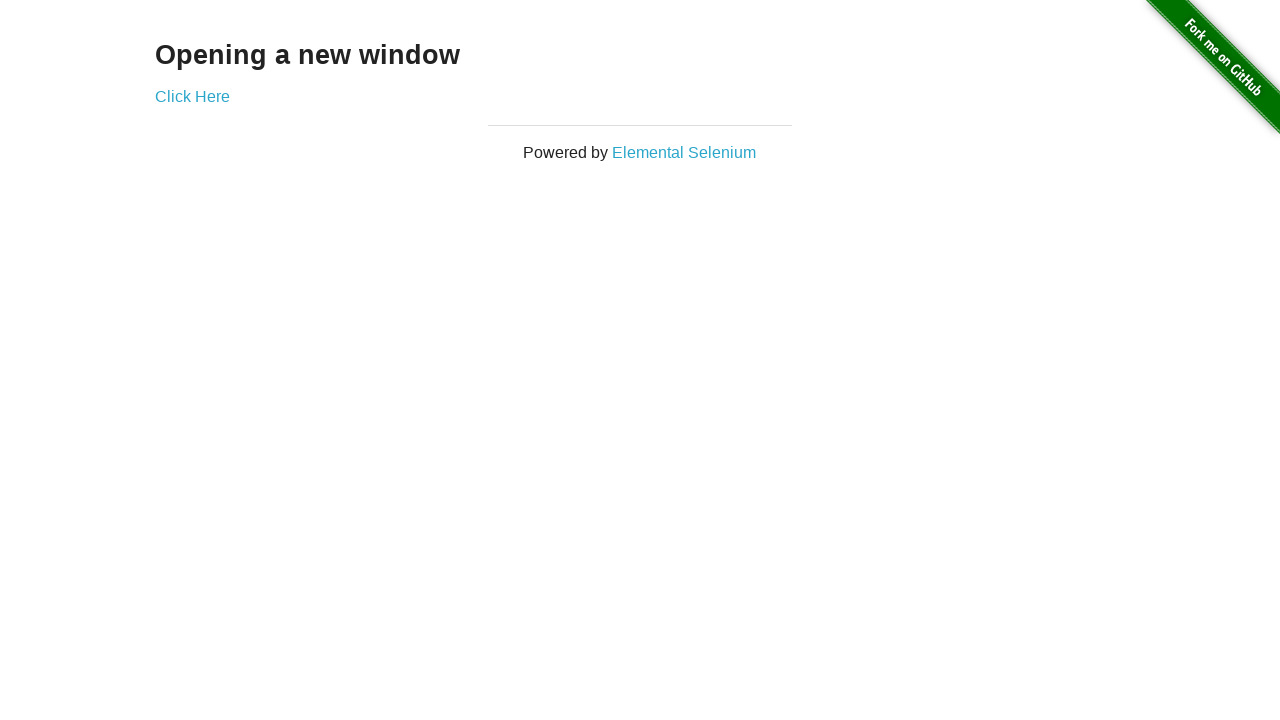

Retrieved heading text from main page
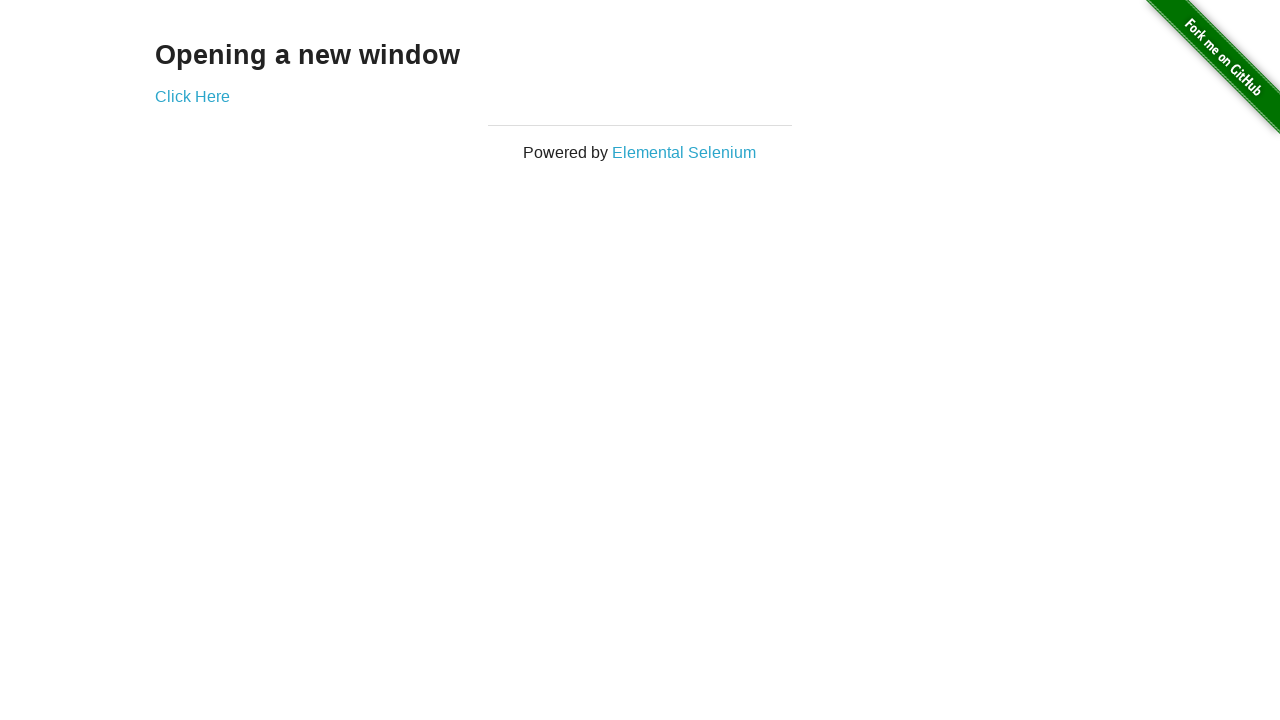

Verified heading text is 'Opening a new window'
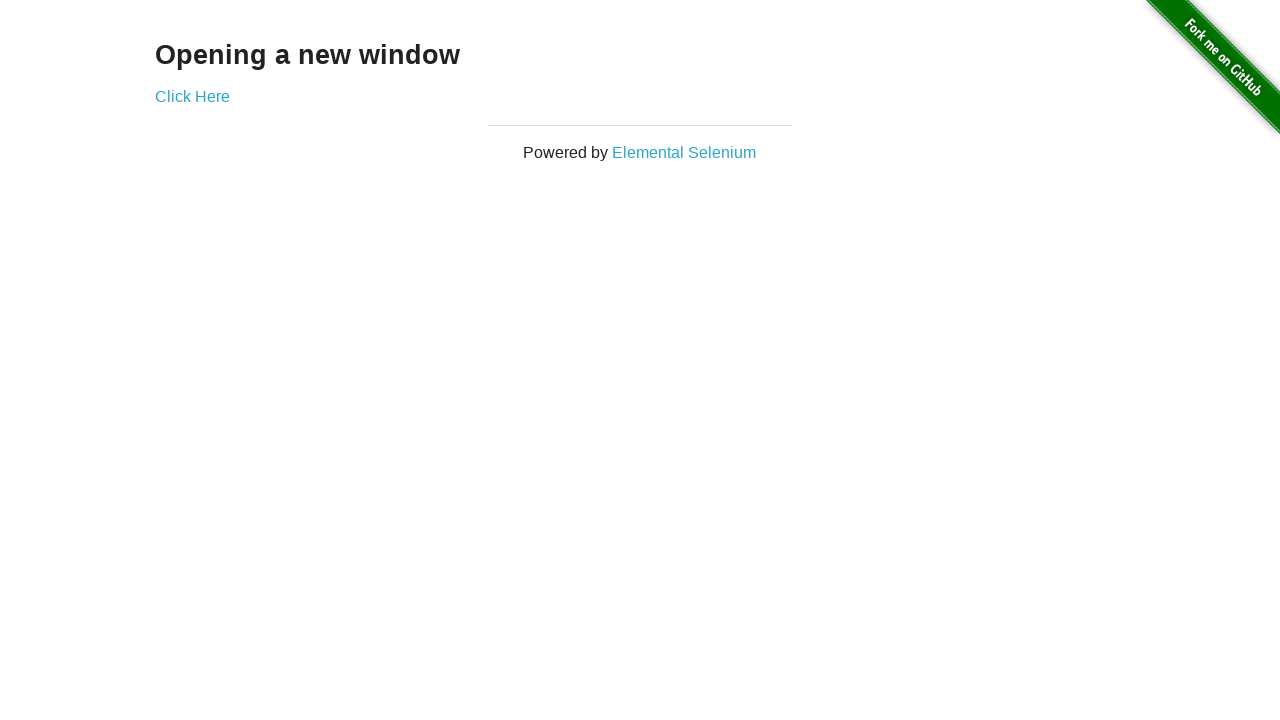

Verified main page title is 'The Internet'
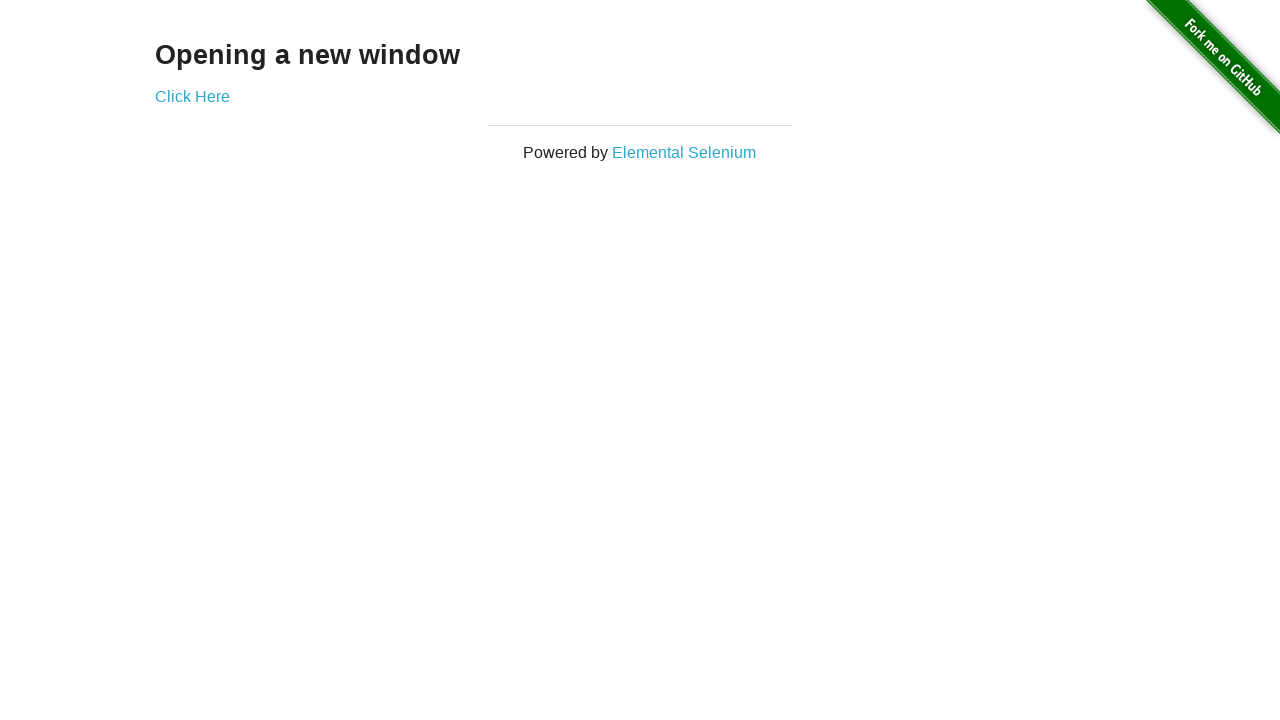

Clicked 'Click Here' link to open new window at (192, 96) on text='Click Here'
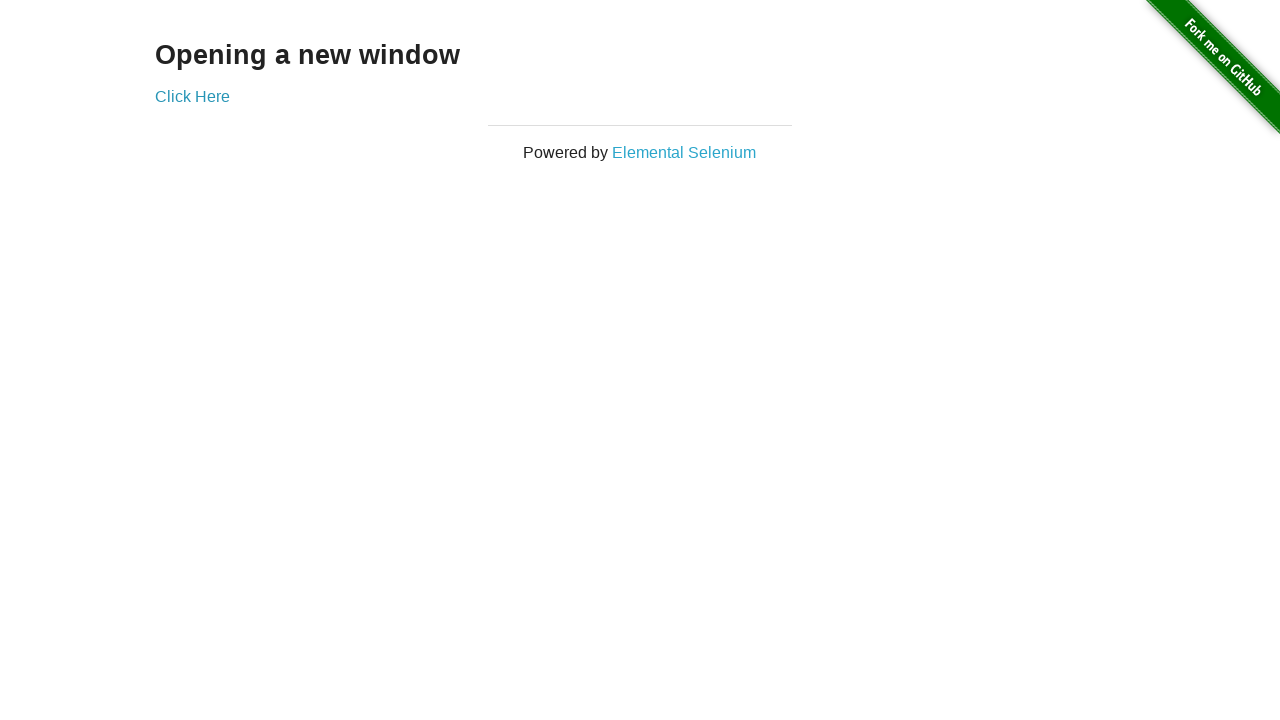

Waited for new page to load completely
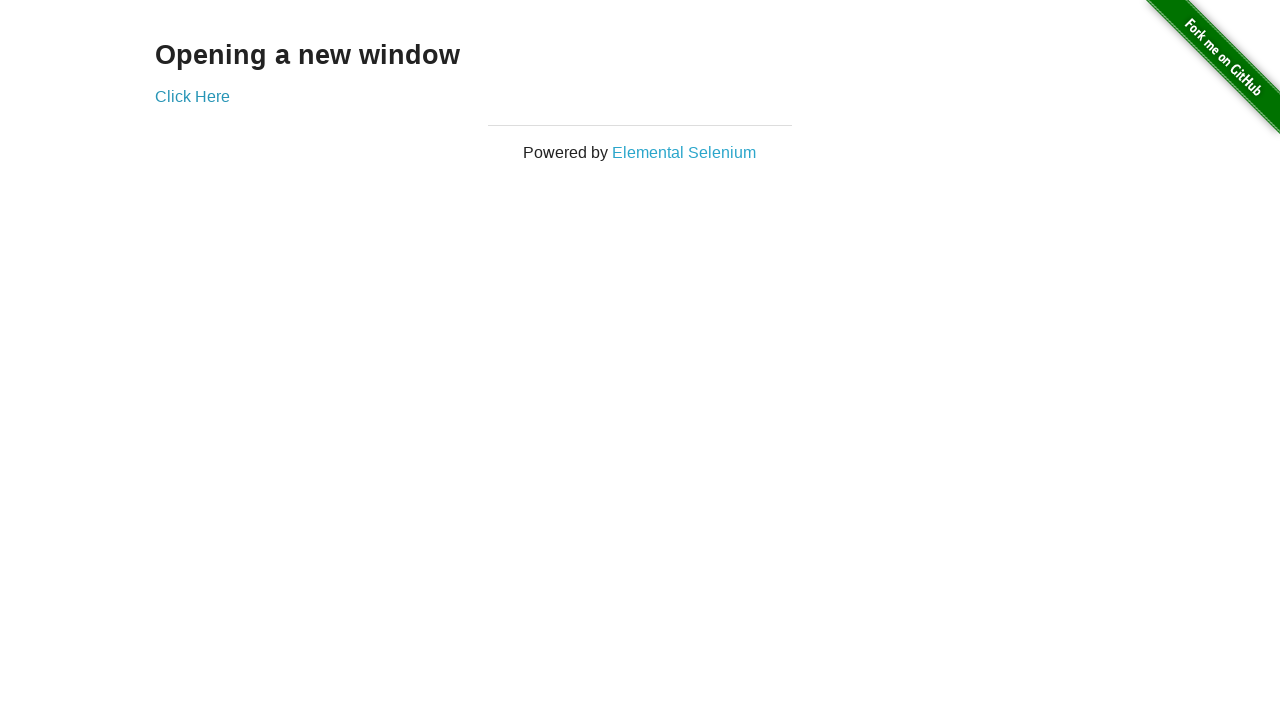

Verified new window title is 'New Window'
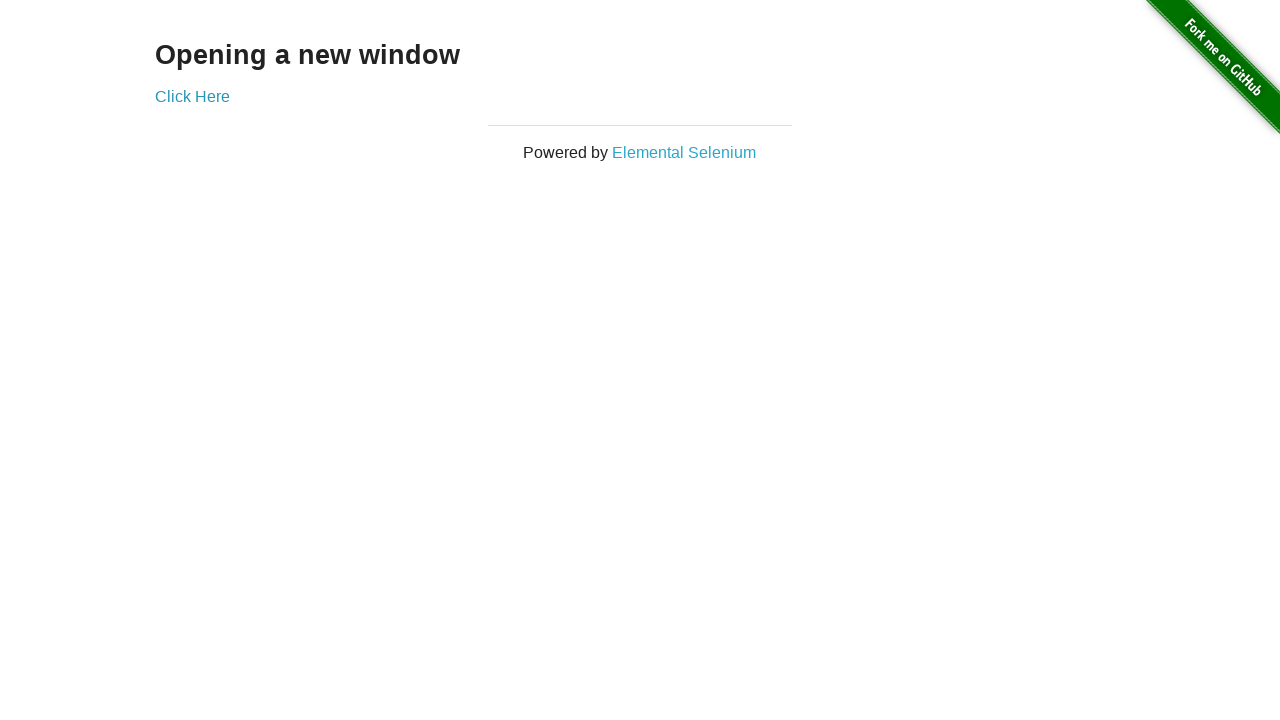

Retrieved heading text from new window
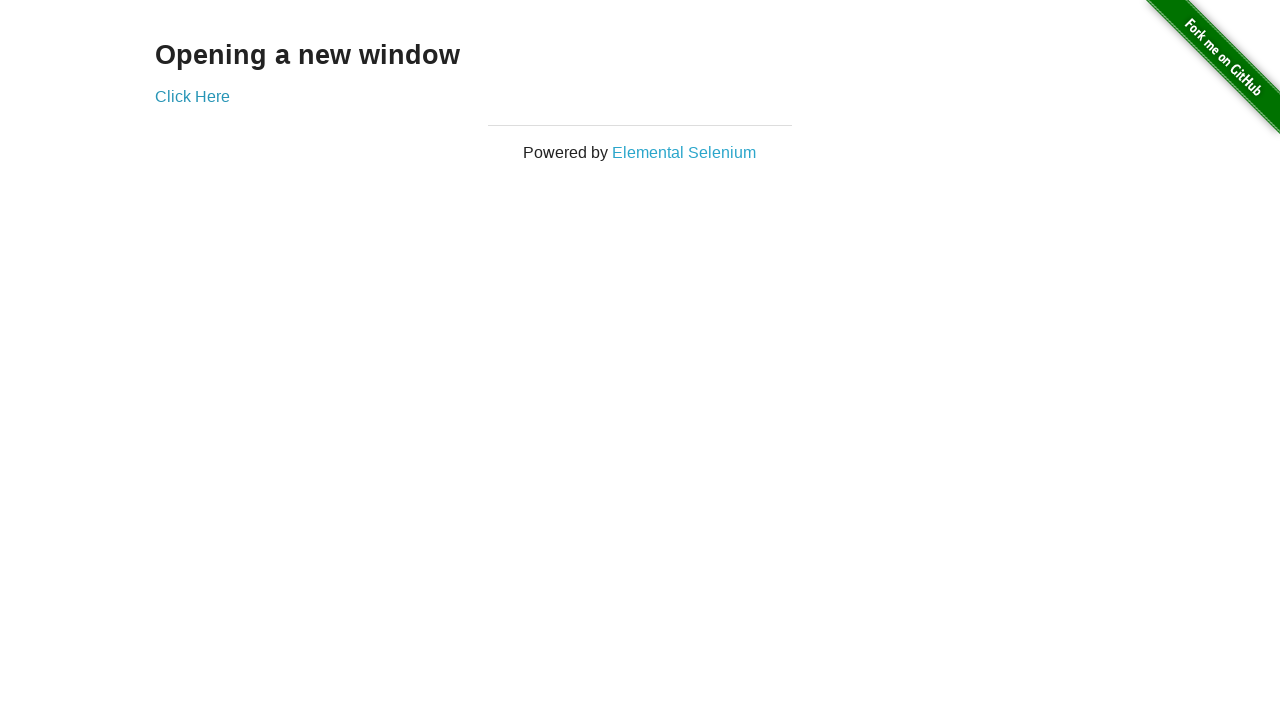

Verified new window heading text is 'New Window'
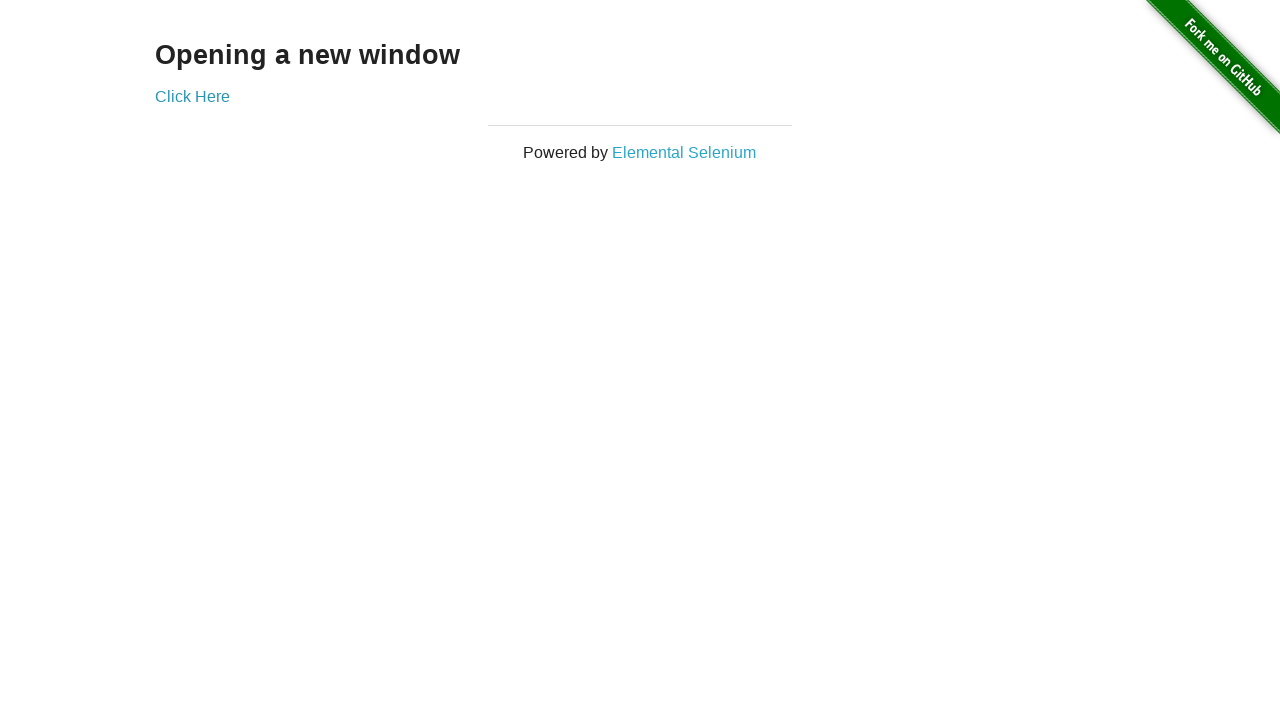

Switched focus back to original window
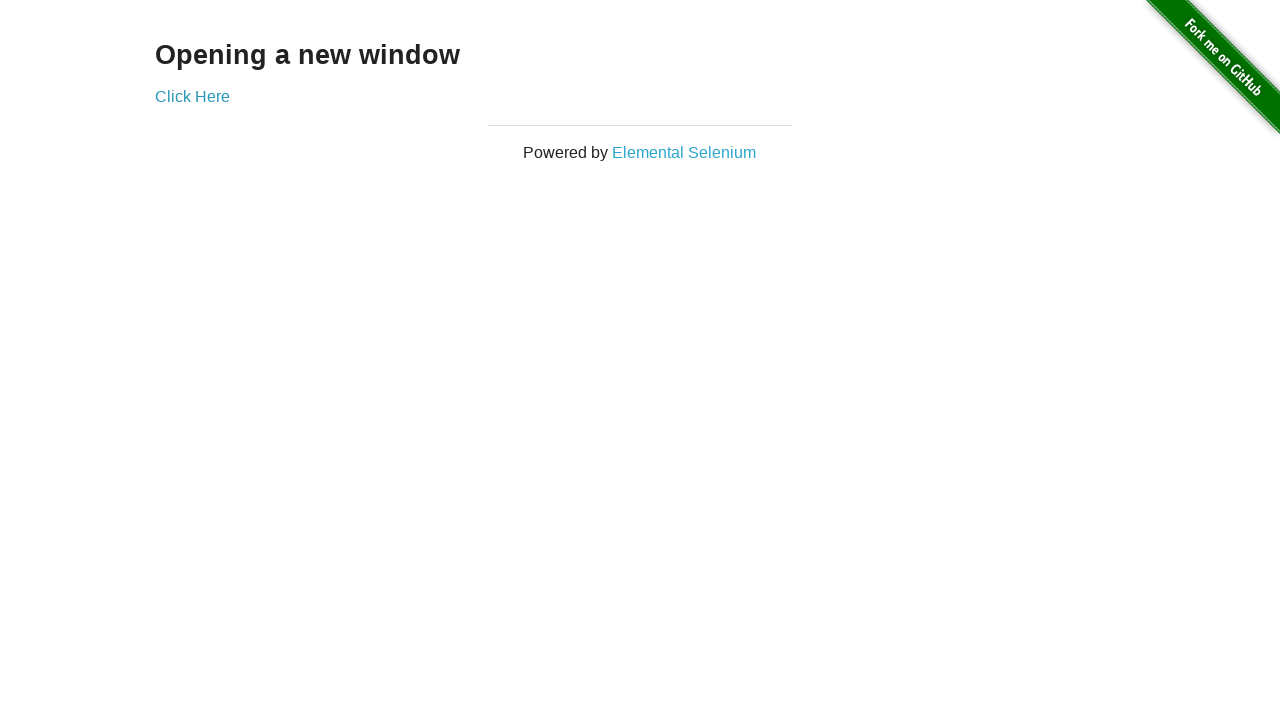

Verified original window title is still 'The Internet'
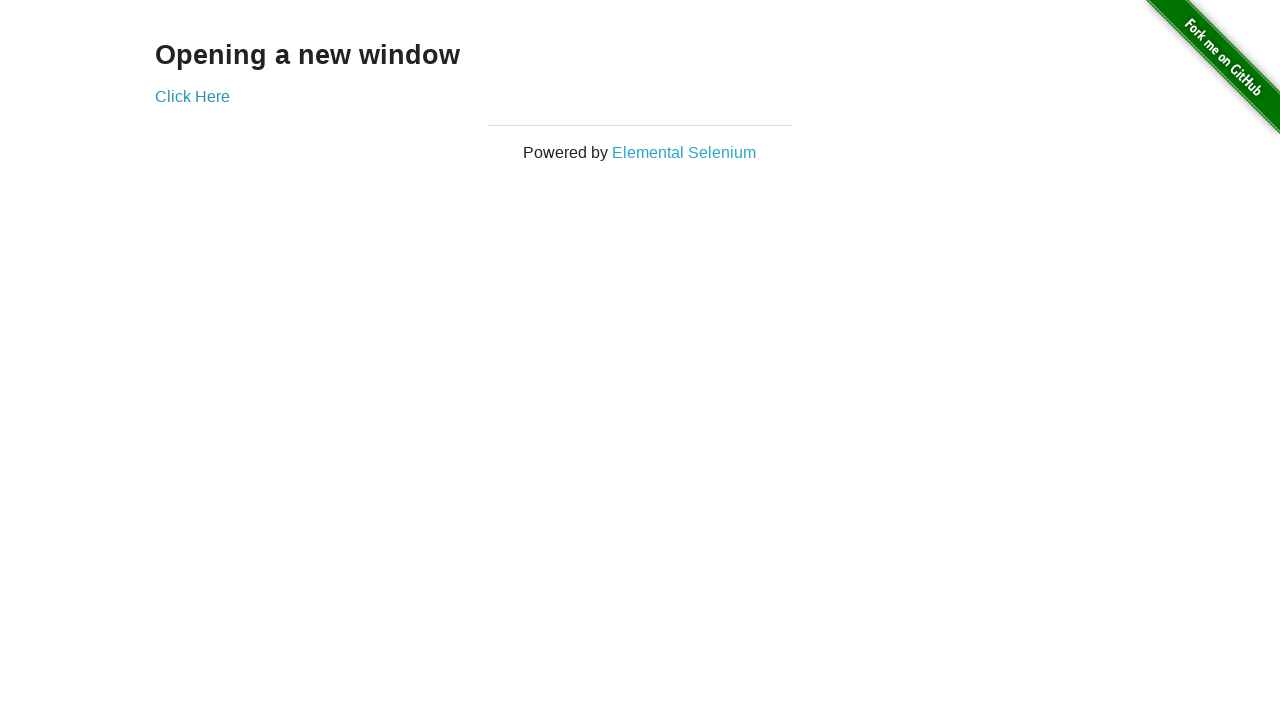

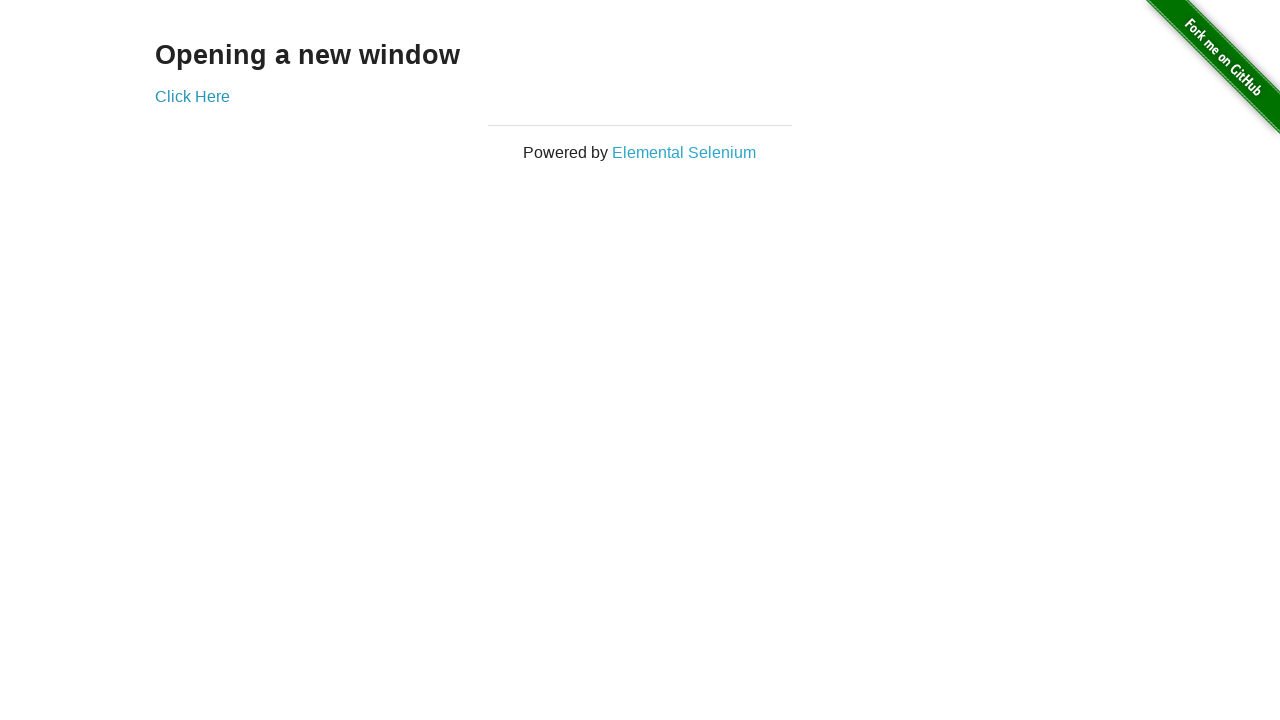